Tests the Rust Playground by writing a simple println program in the code editor, running it, and verifying the expected output appears in the stdout section.

Starting URL: https://play.rust-lang.org

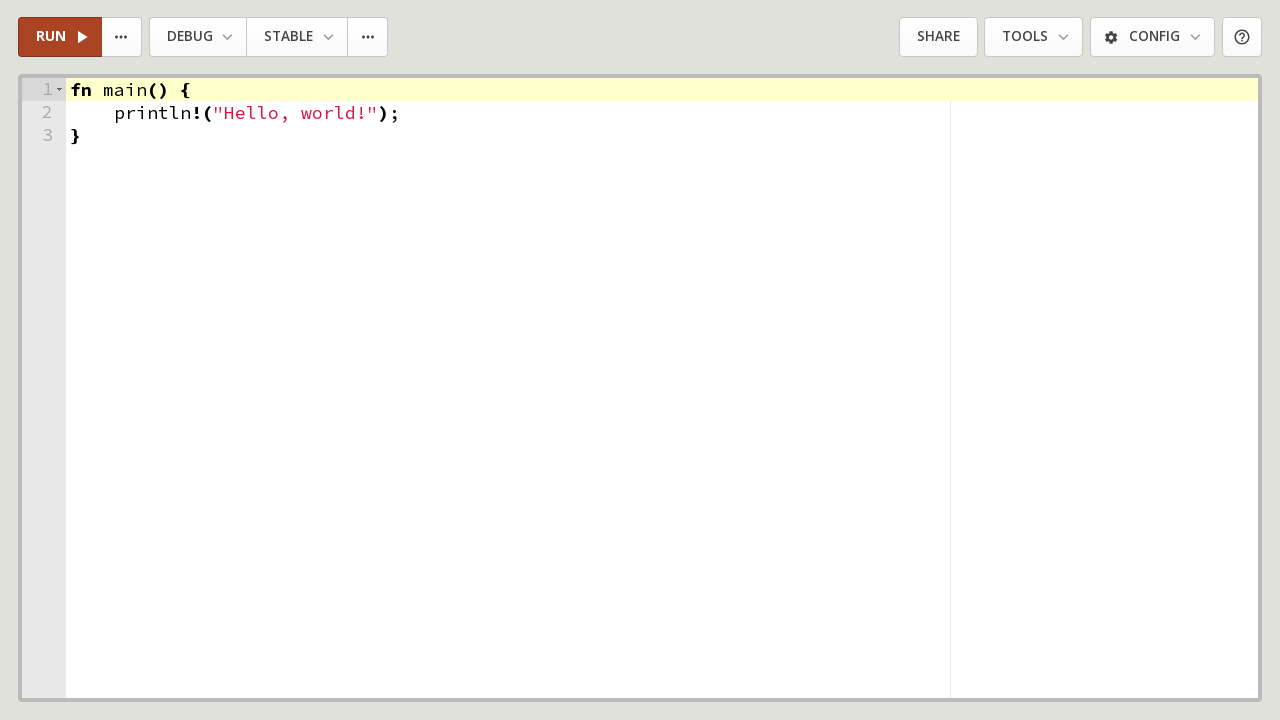

Waited for Rust Playground to load
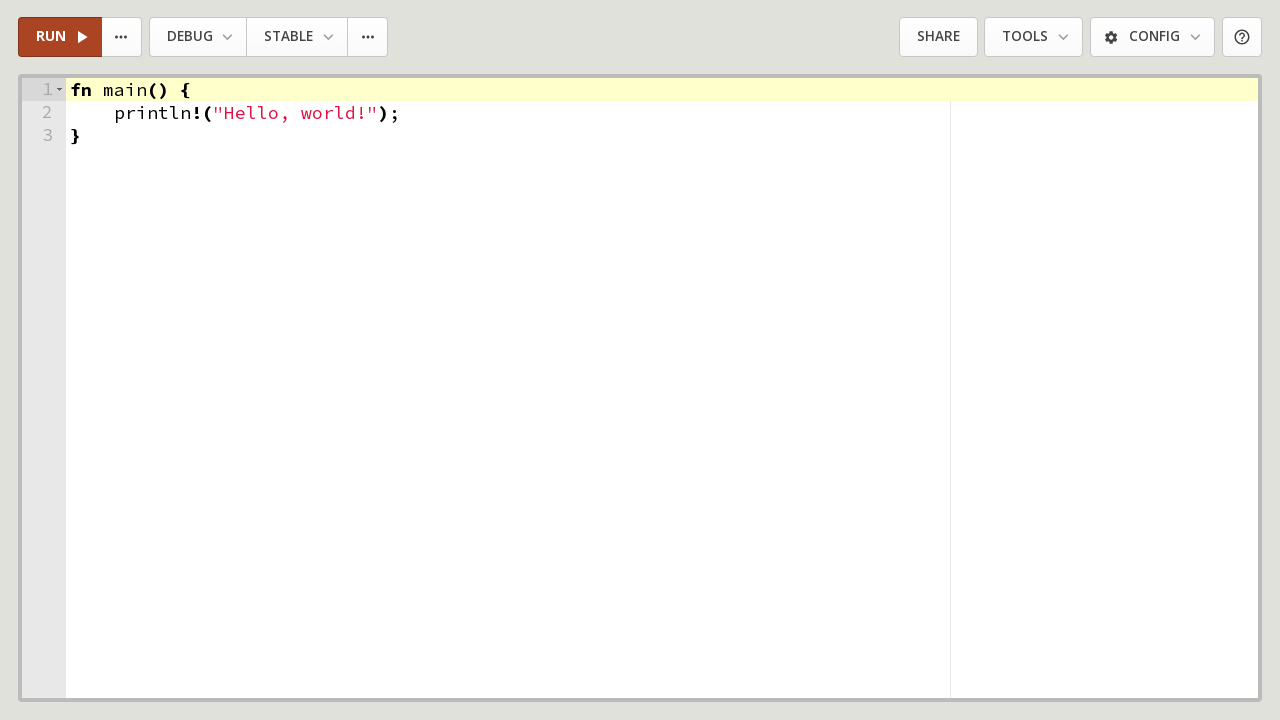

Located the editor textarea
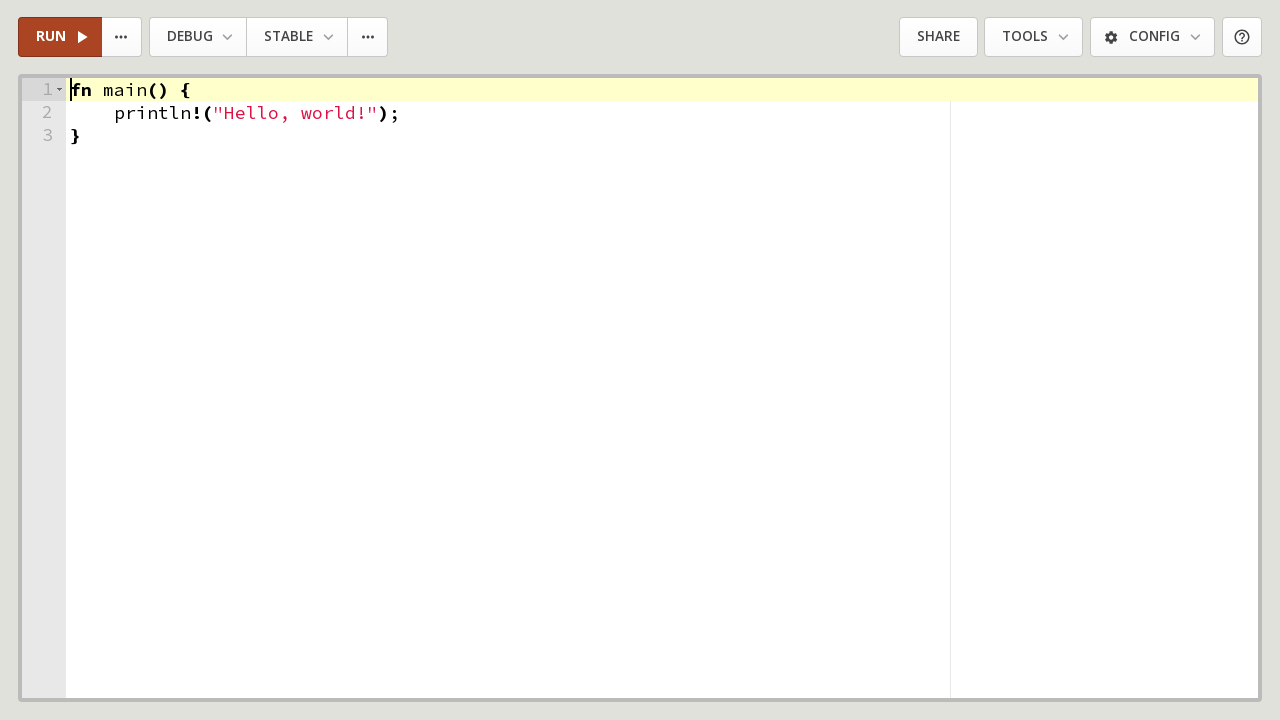

Selected all content in the editor on div.ace_editor textarea
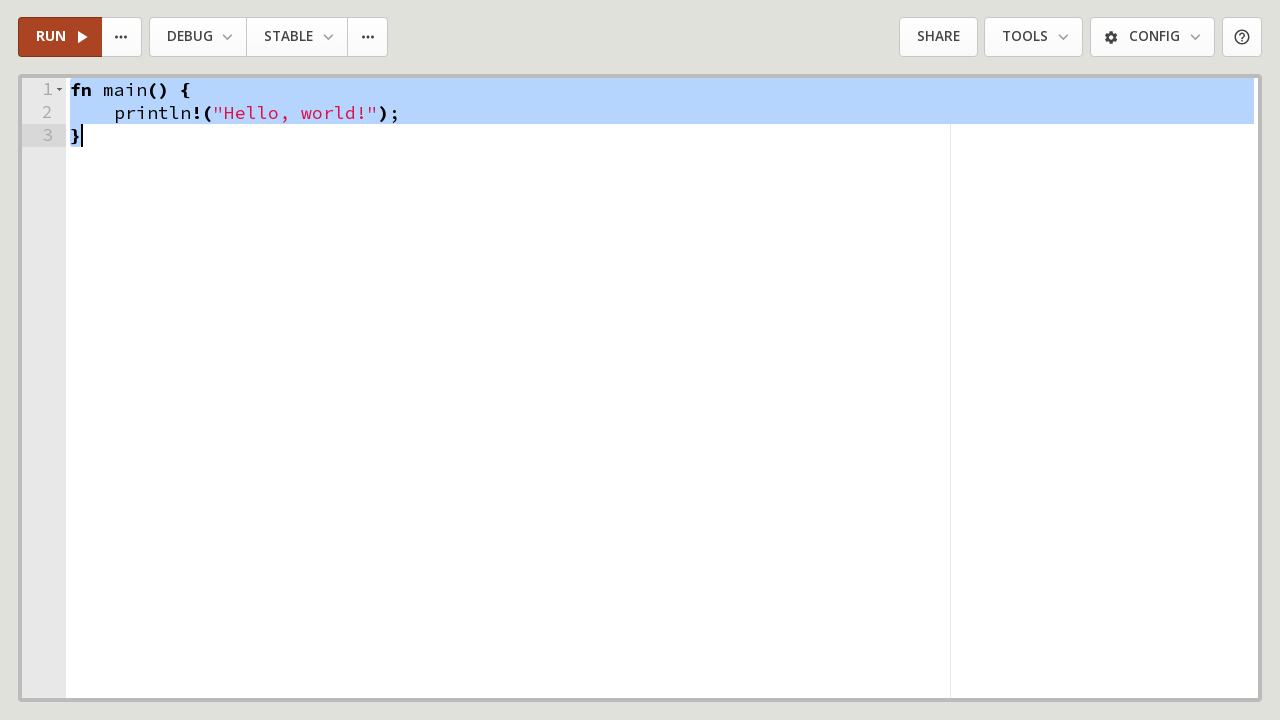

Editor content area is ready
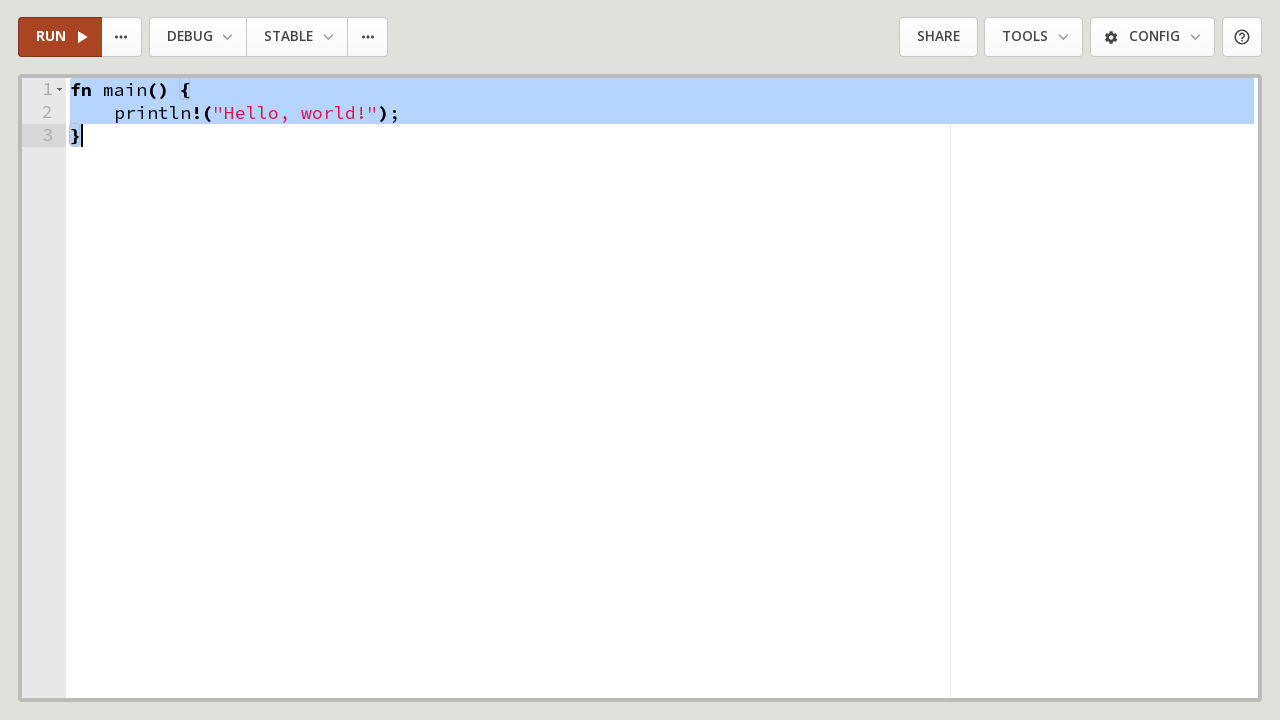

Typed Rust code with println! statement into editor on div.ace_editor textarea
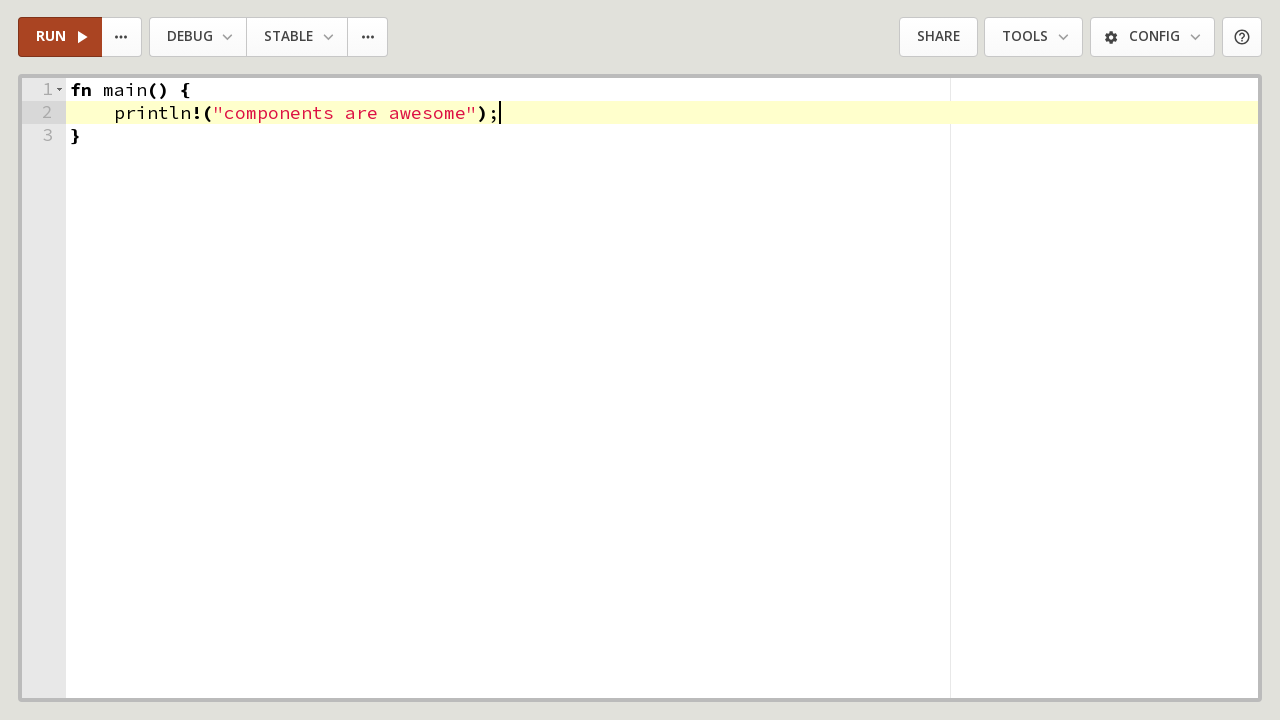

Code successfully appeared in editor content
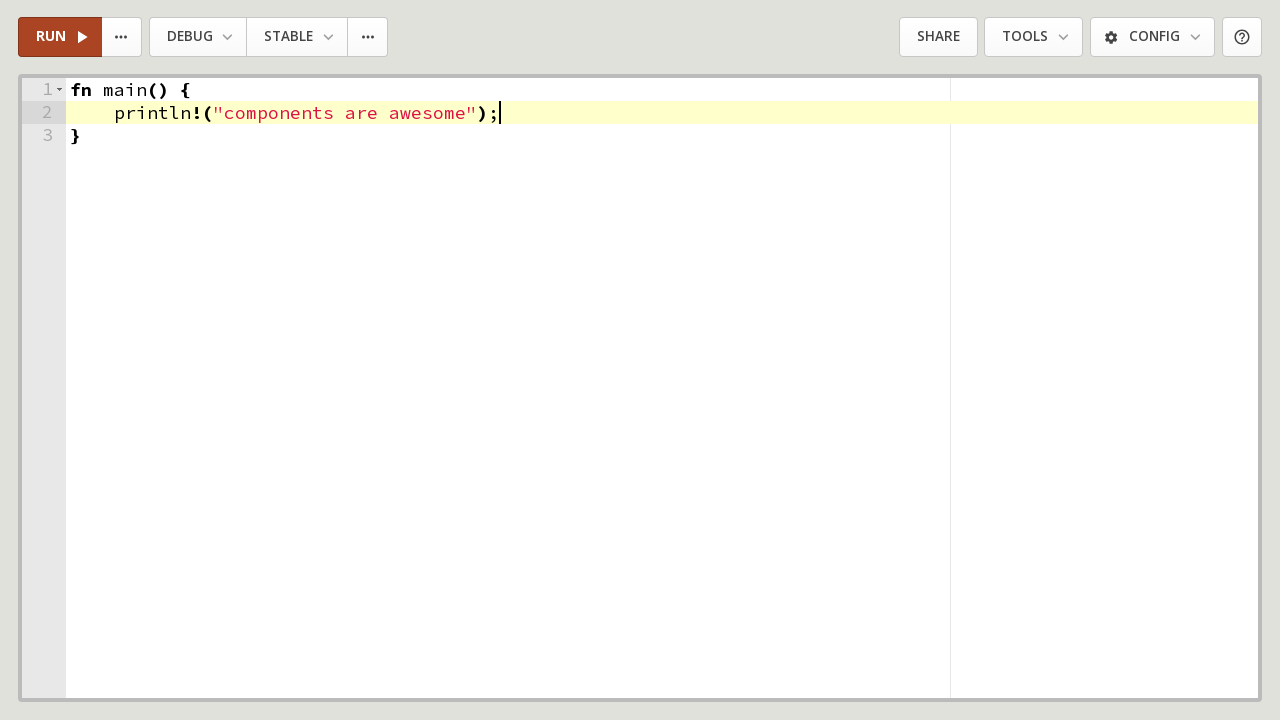

Clicked the Run button to execute the code at (60, 37) on div[data-test-id='header'] button:has-text('Run')
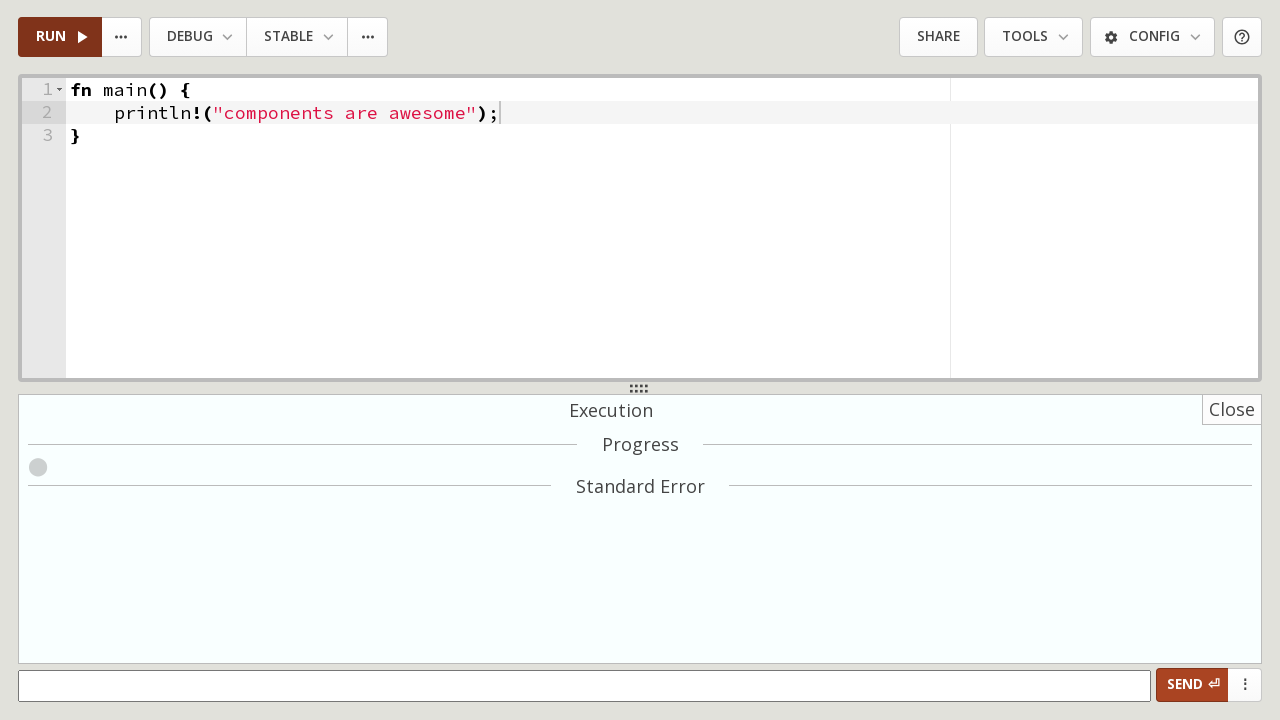

Verified expected output appeared in stdout section
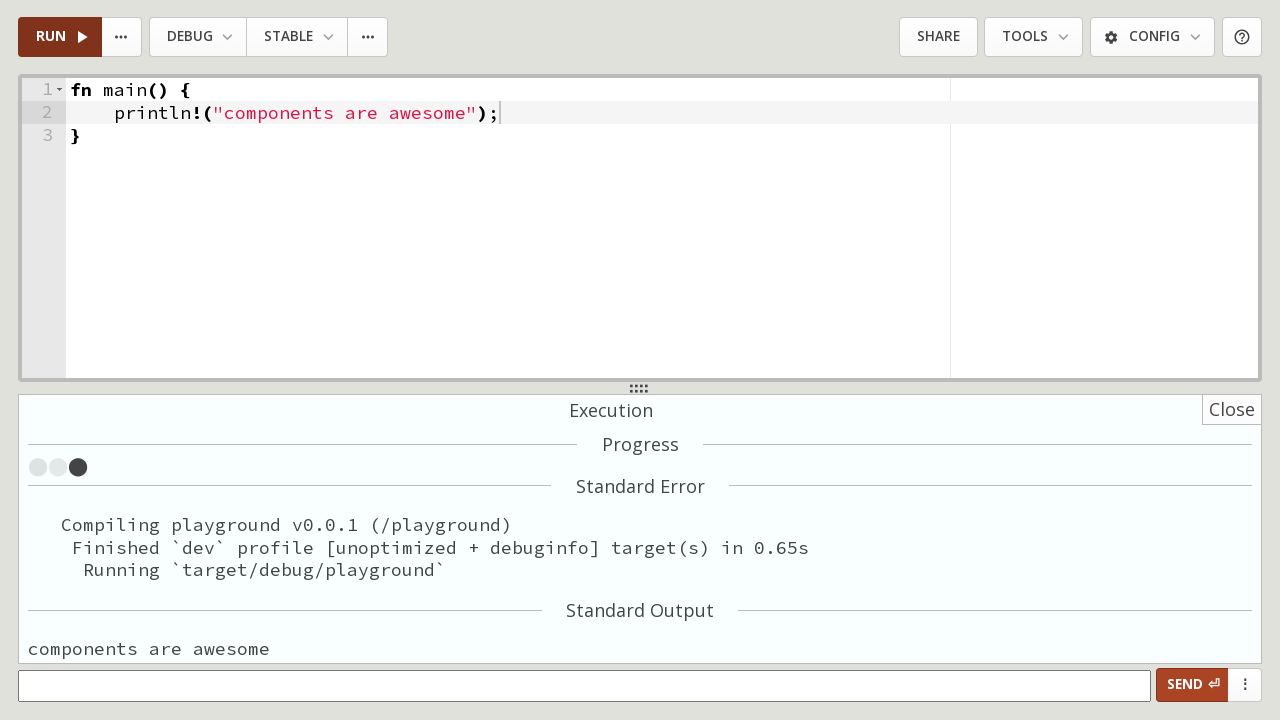

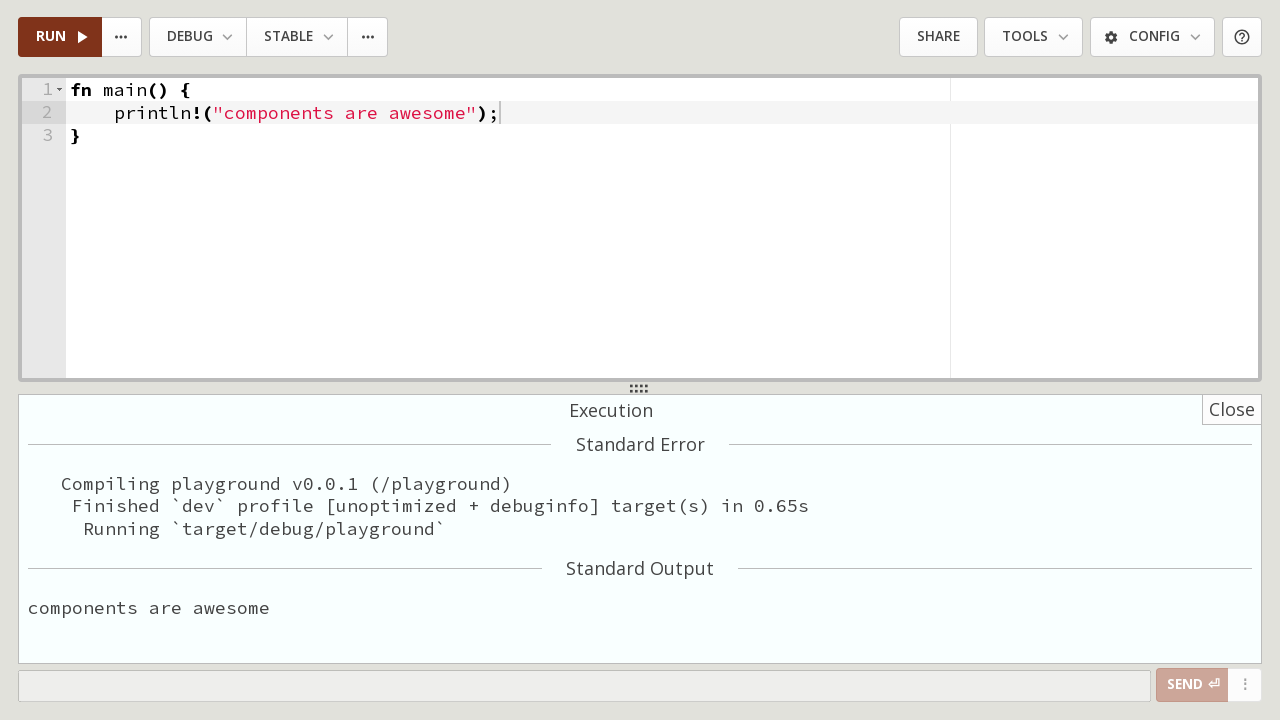